Tests a web form by filling a text box with "Selenium" and clicking the submit button, then verifies the success message is displayed.

Starting URL: https://www.selenium.dev/selenium/web/web-form.html

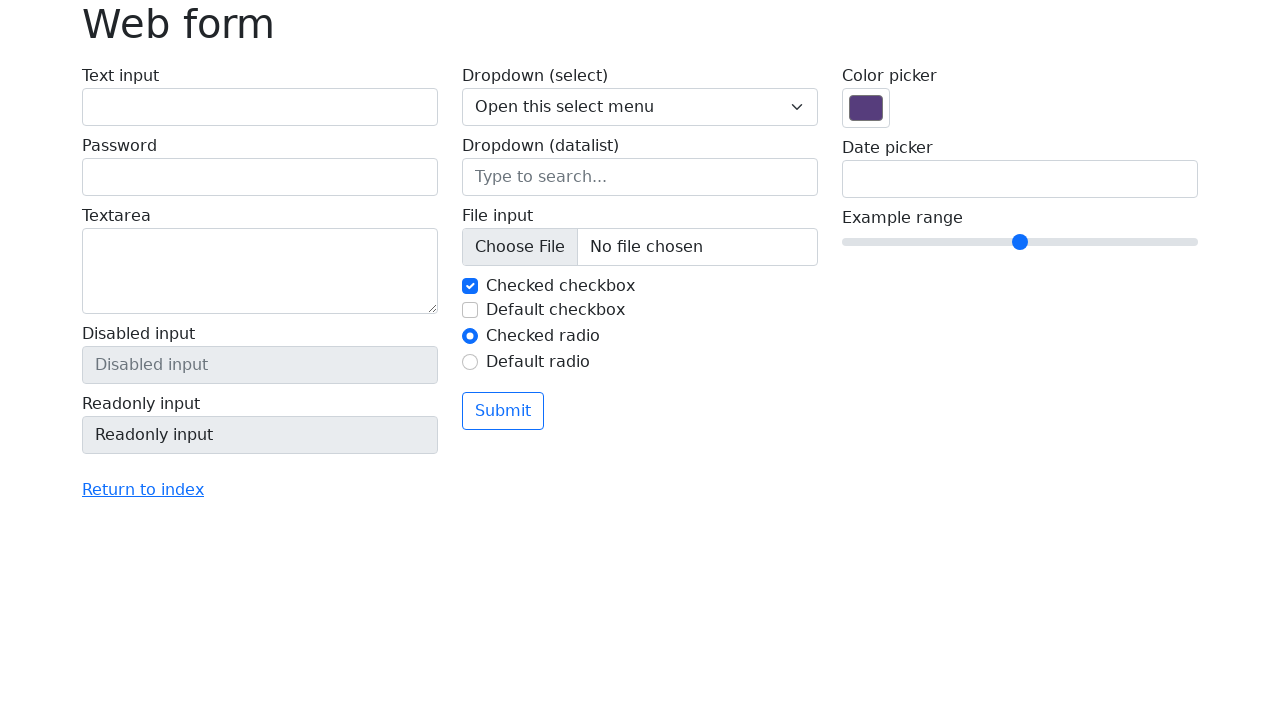

Verified page title is 'Web form'
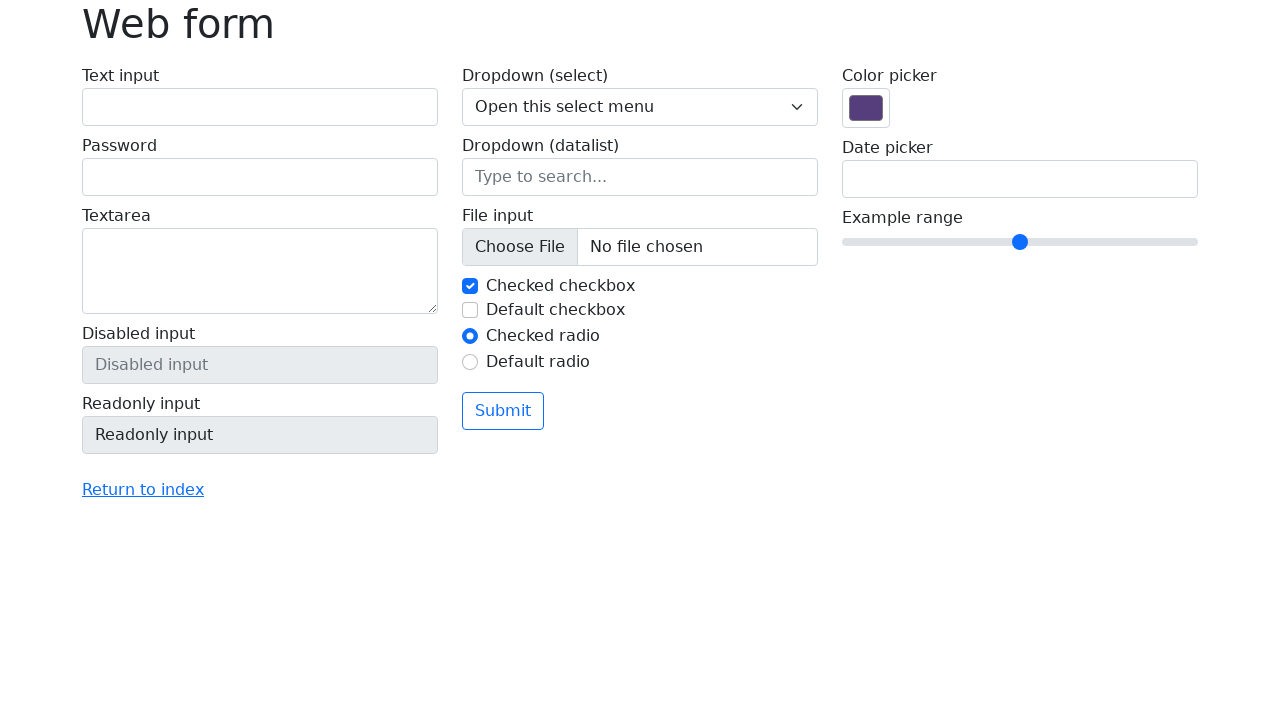

Filled text box with 'Selenium' on input[name='my-text']
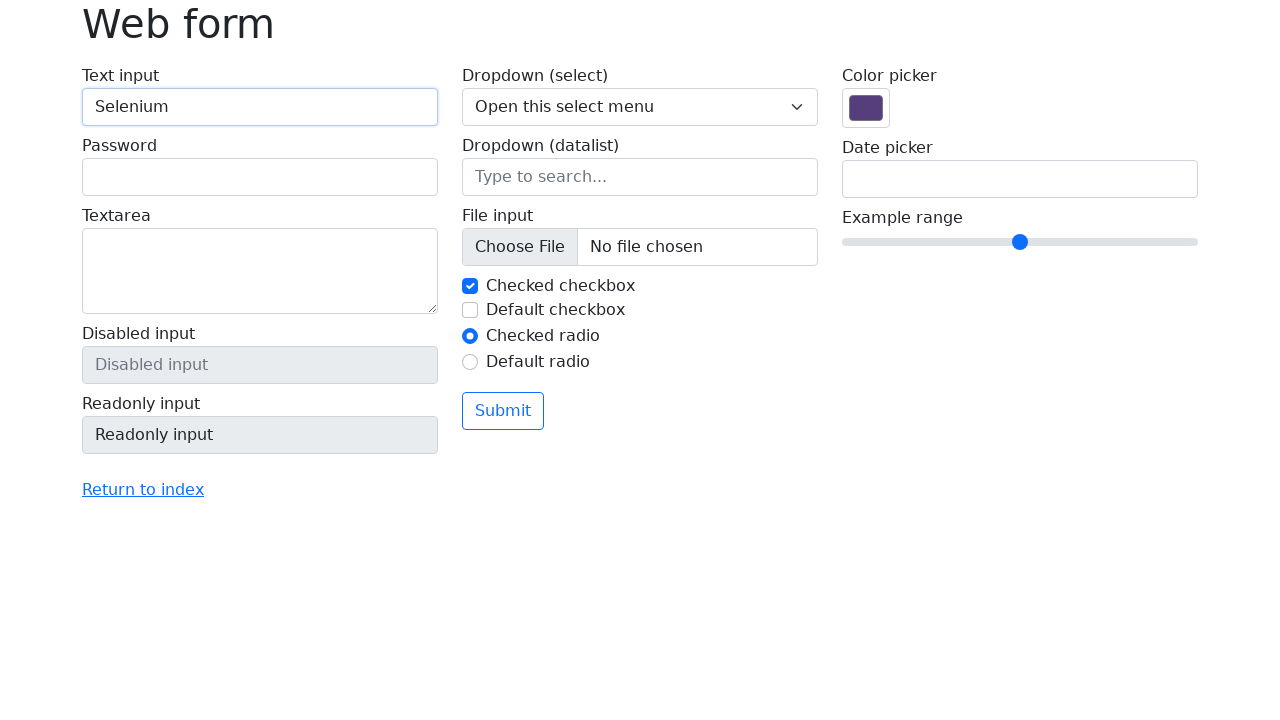

Clicked submit button at (503, 411) on button
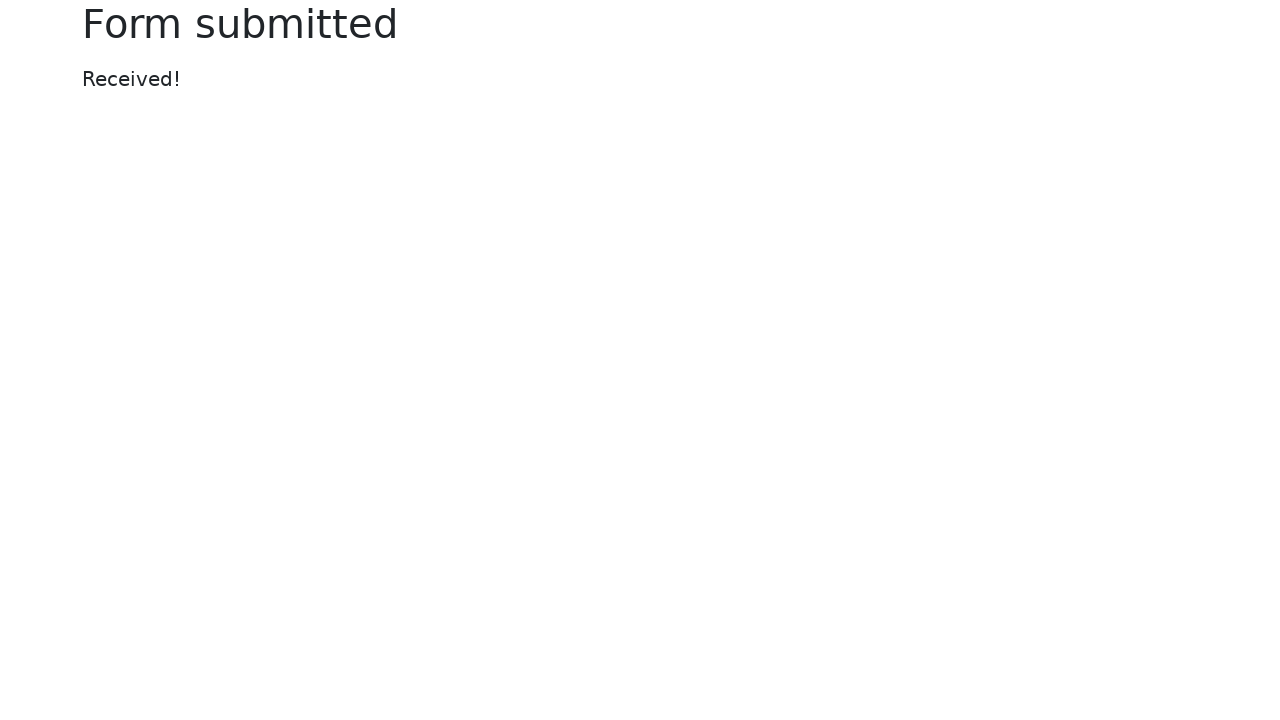

Verified success message 'Received!' is displayed
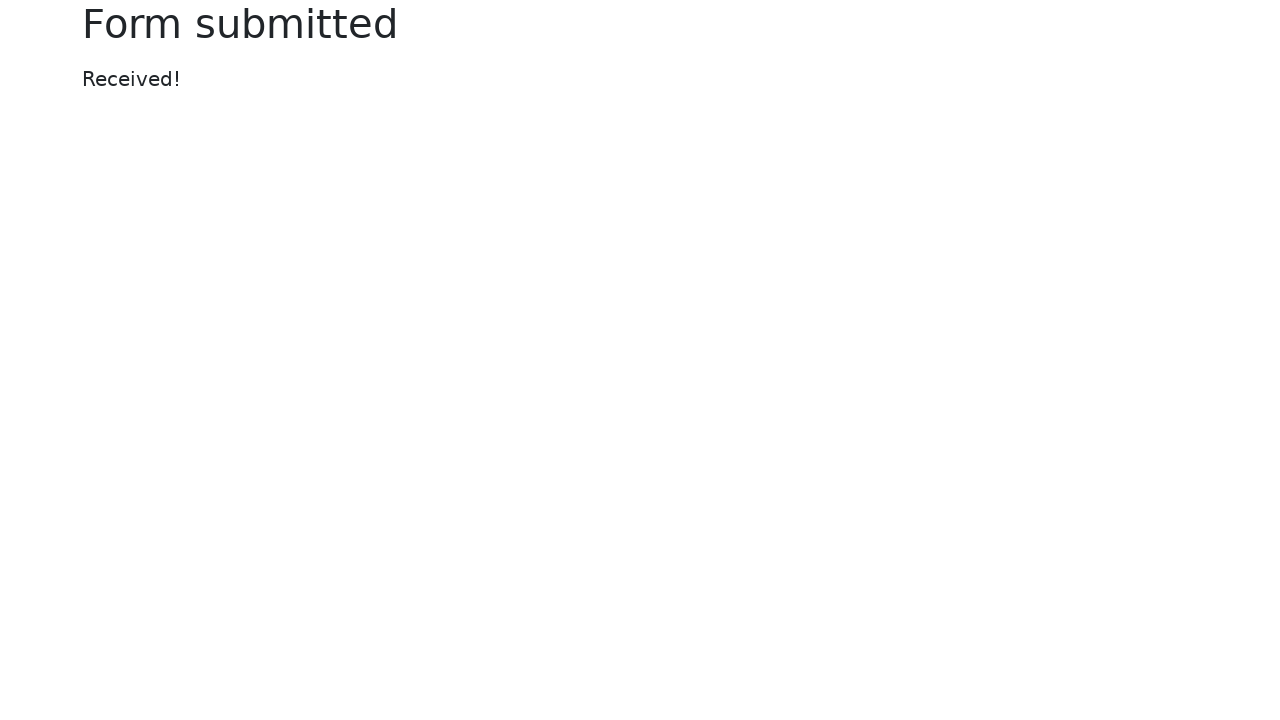

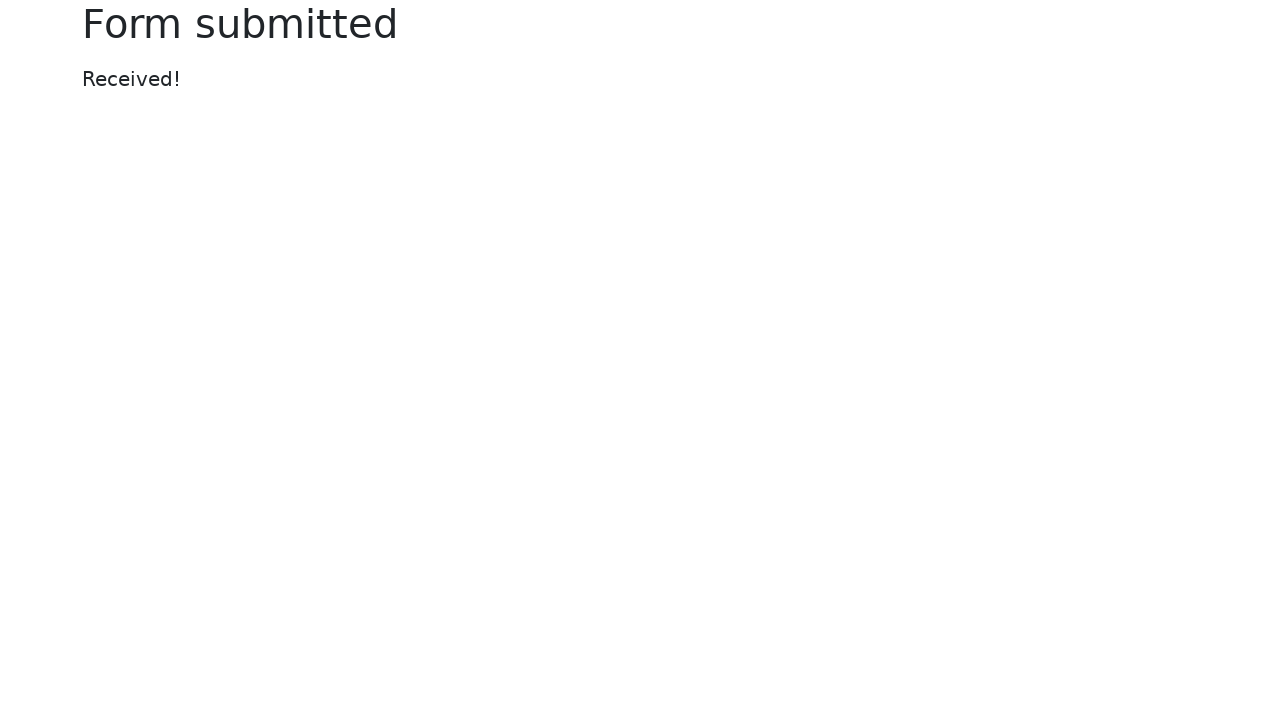